Tests that clicking a button increases a click counter, verifying the counter shows correct values after multiple clicks

Starting URL: https://osstep.github.io/action_click

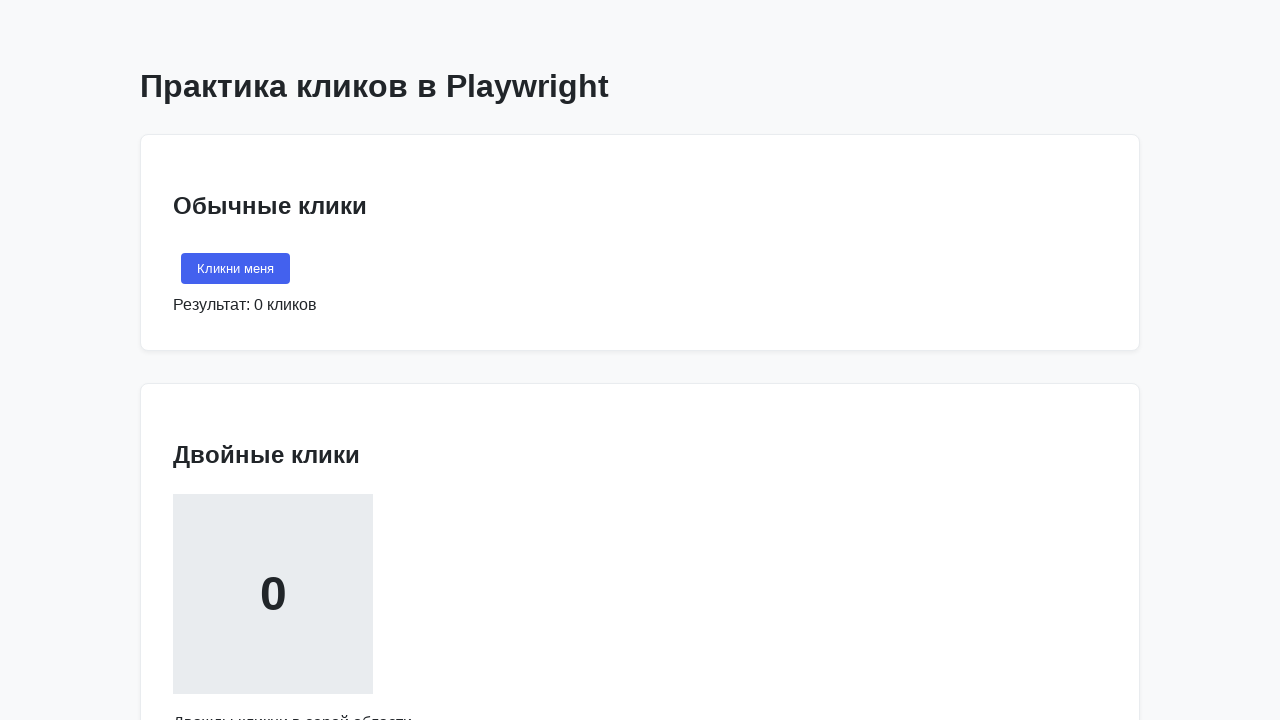

Clicked 'Кликни меня' button to increase counter to 1 at (236, 269) on internal:text="\u041a\u043b\u0438\u043a\u043d\u0438 \u043c\u0435\u043d\u044f"s
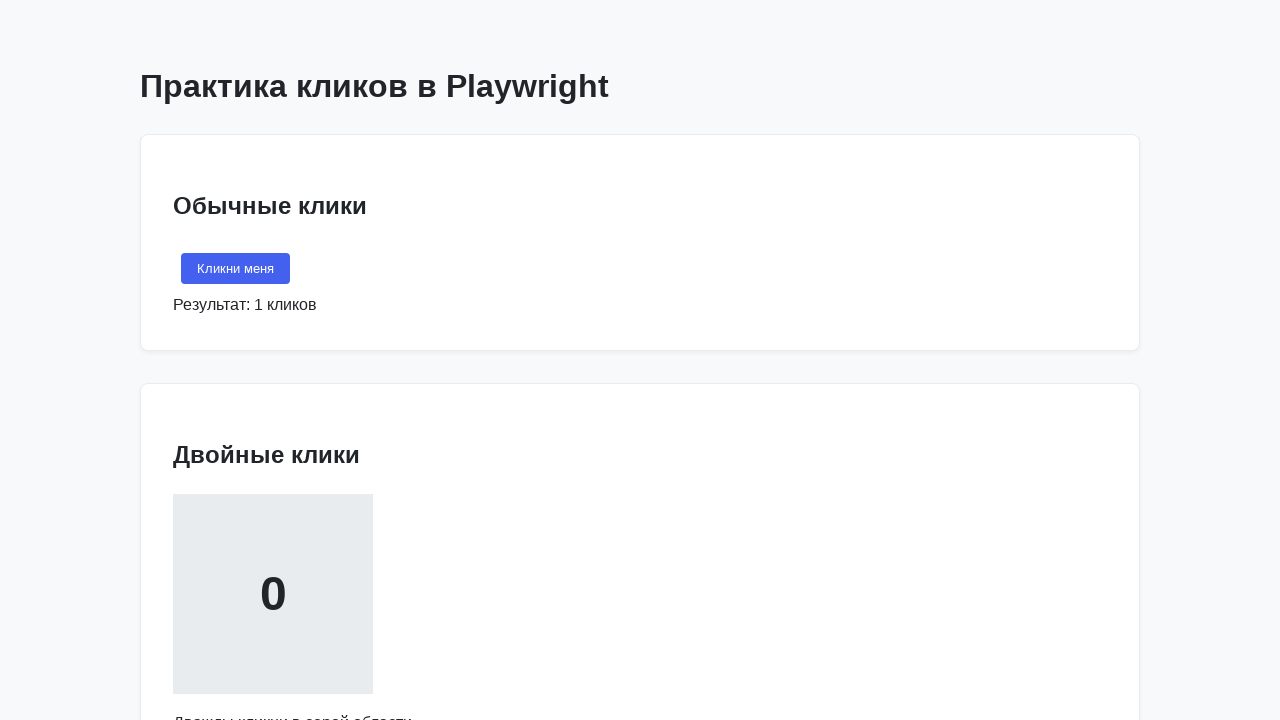

Verified counter shows 1 click
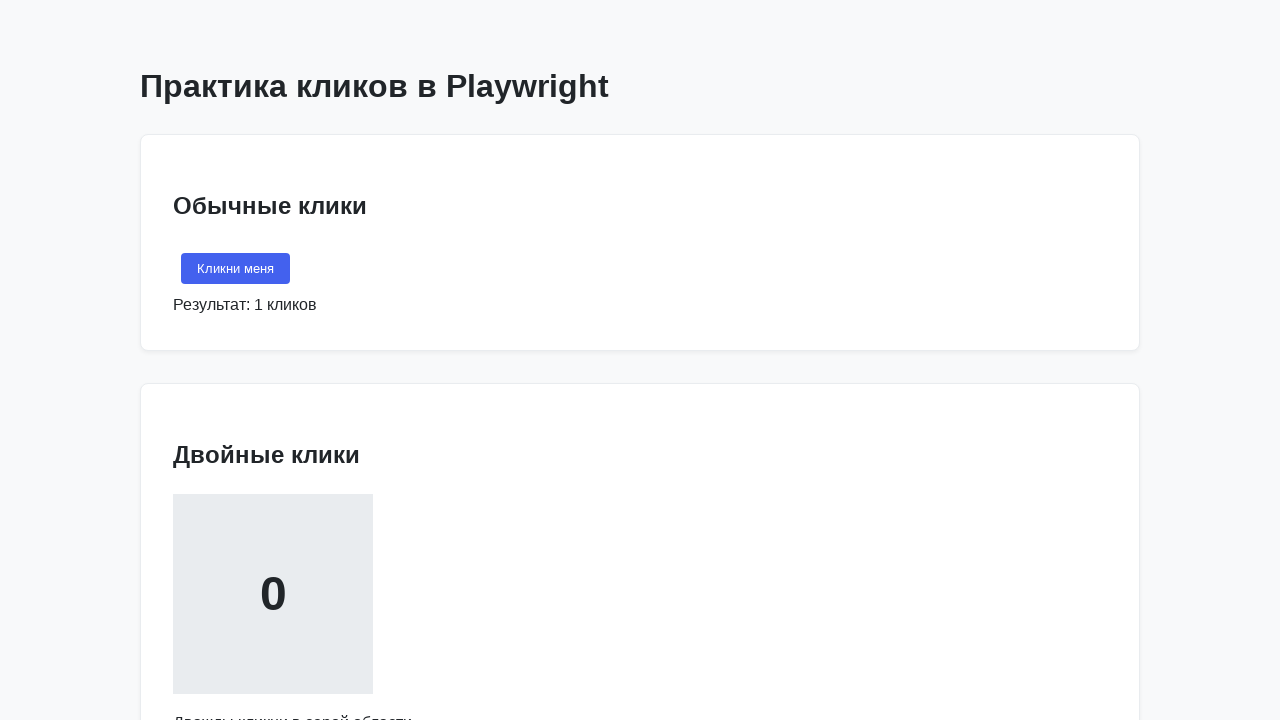

Clicked 'Кликни меня' button second time at (236, 269) on internal:text="\u041a\u043b\u0438\u043a\u043d\u0438 \u043c\u0435\u043d\u044f"s
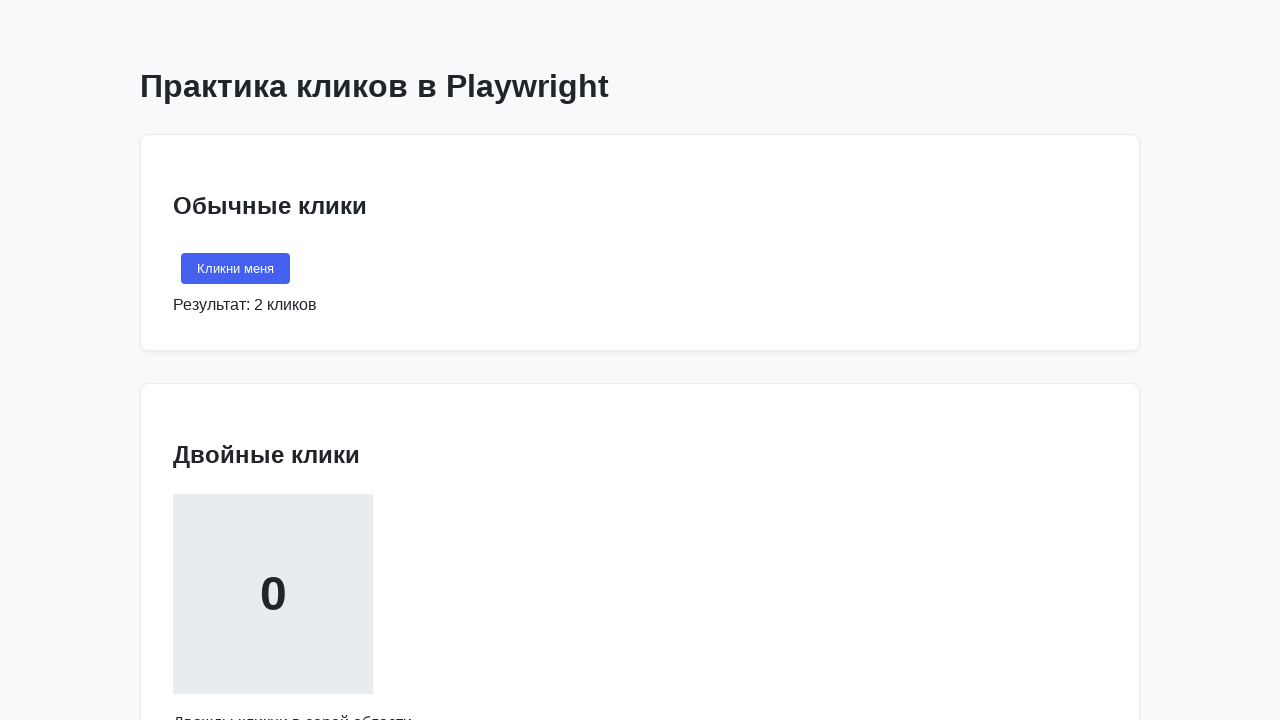

Clicked 'Кликни меня' button third time to reach 3 clicks at (236, 269) on internal:text="\u041a\u043b\u0438\u043a\u043d\u0438 \u043c\u0435\u043d\u044f"s
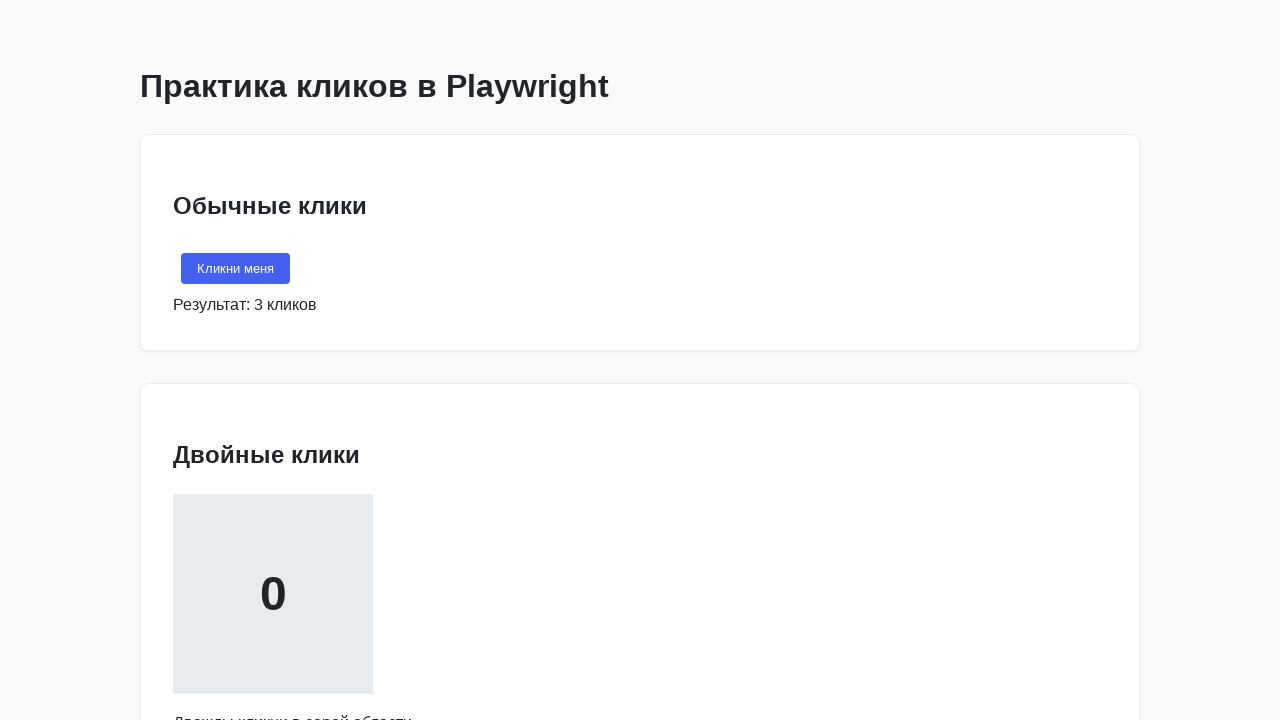

Verified counter shows 3 clicks
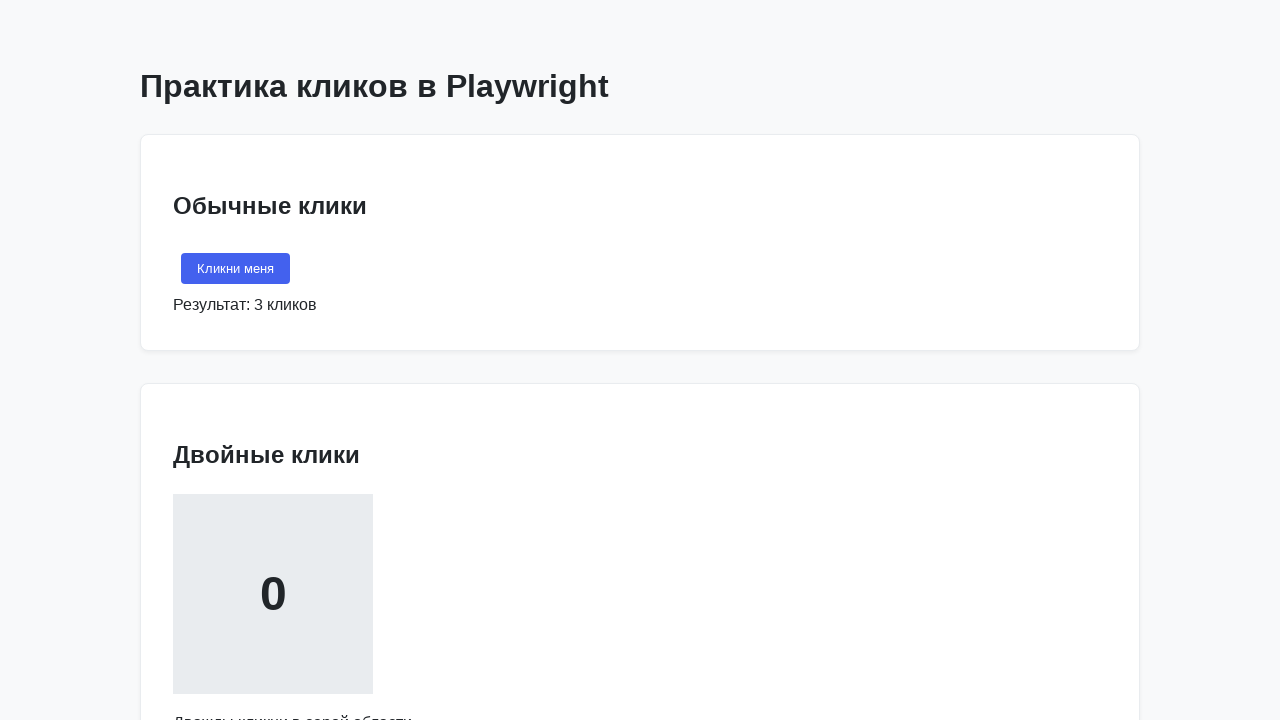

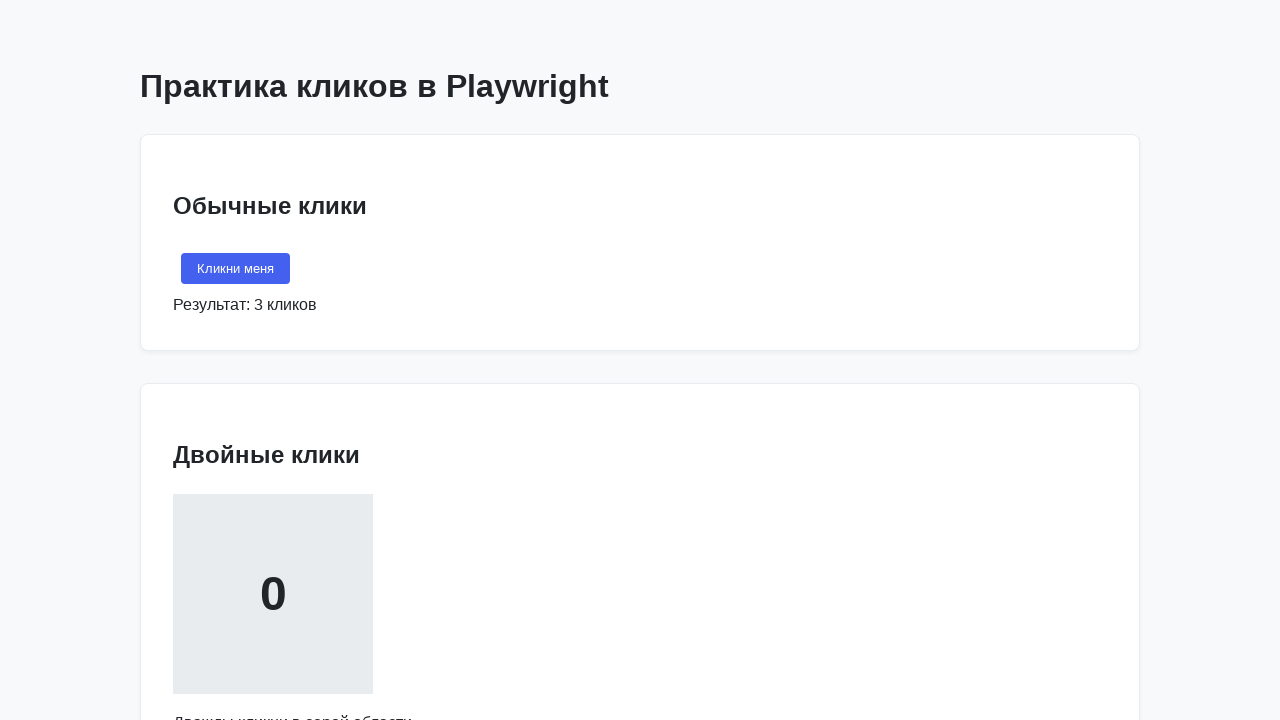